Tests the YouTube social media link in the footer by clicking it and verifying the href attribute points to the correct YouTube channel

Starting URL: https://5element.by/

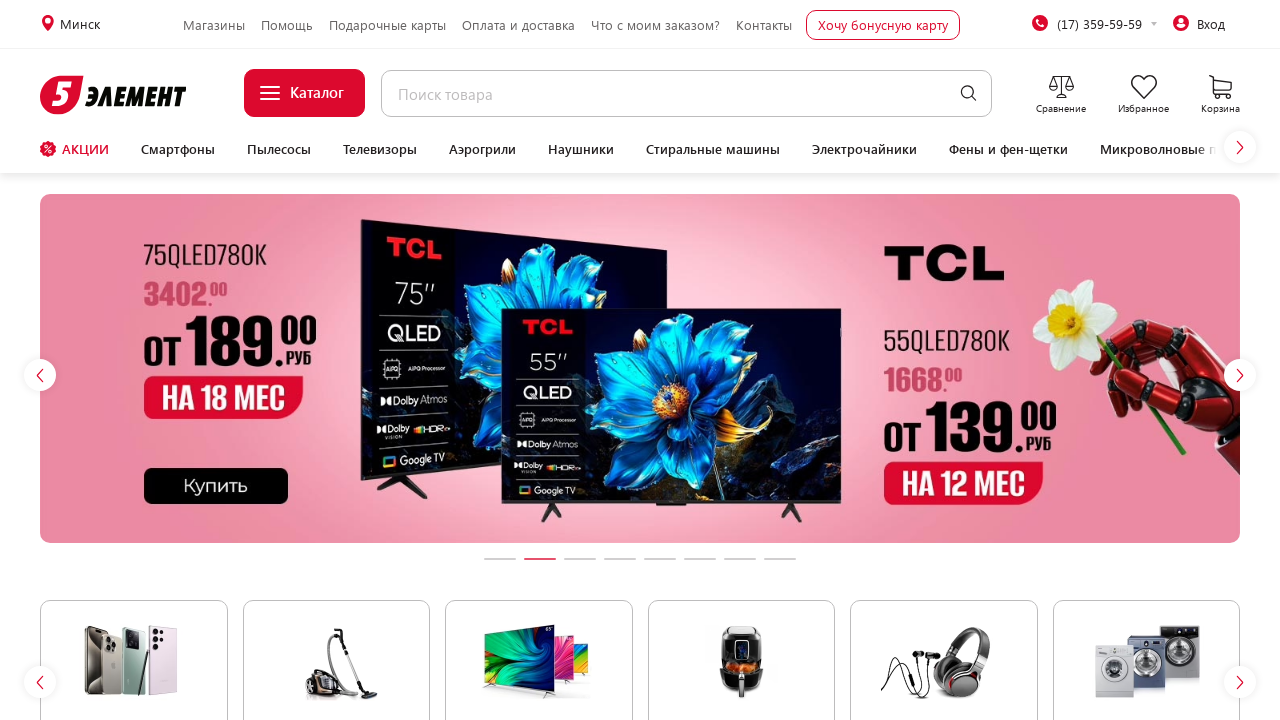

Located YouTube social media link in footer
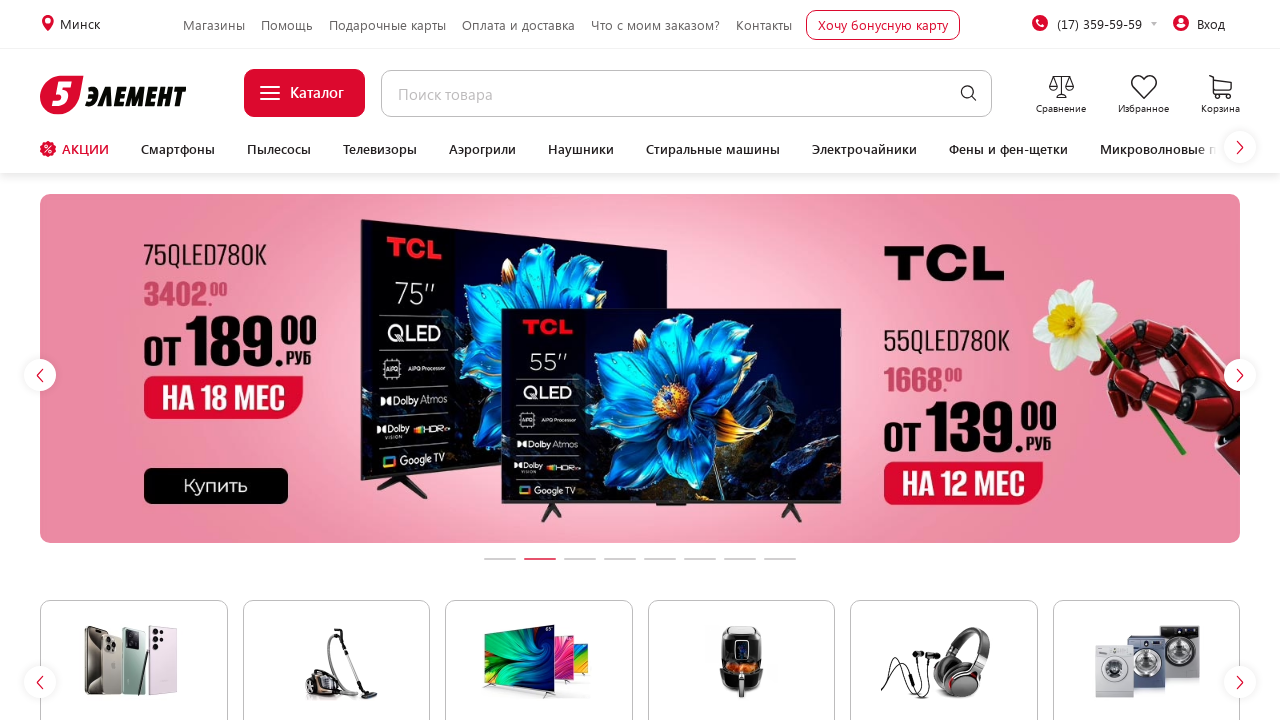

Clicked YouTube social media link in footer at (401, 361) on xpath=//*[@id='app']/footer/div[1]/div/div/div[2]/div[2]/a[1]
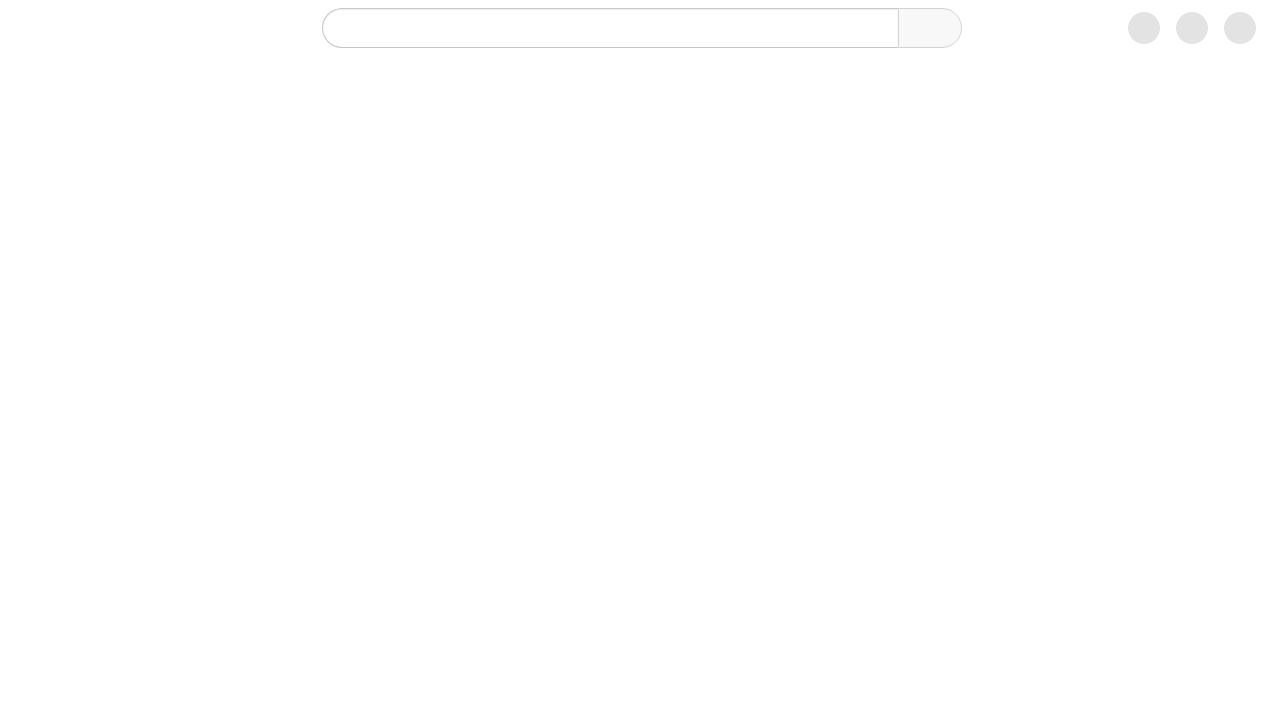

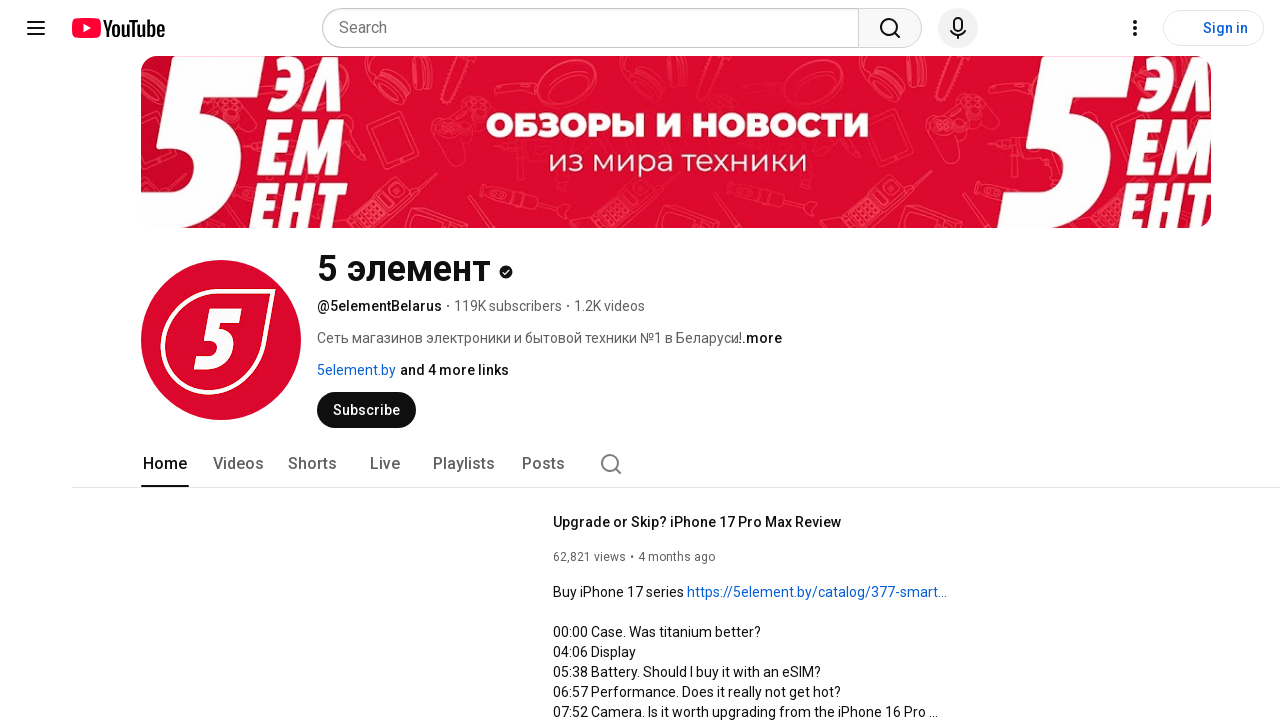